Tests Bilibili search functionality by entering a search query and clicking the search button

Starting URL: https://www.bilibili.com

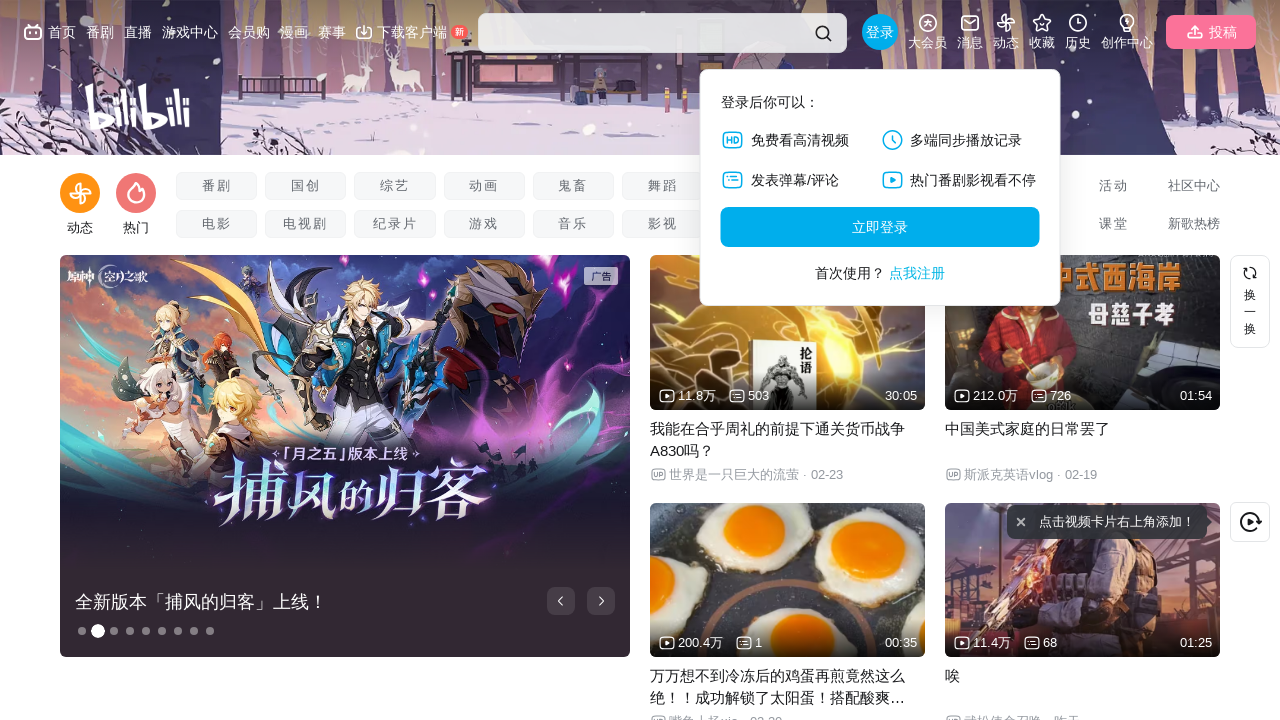

Filled search input field with '自动化测试' on .nav-search-input
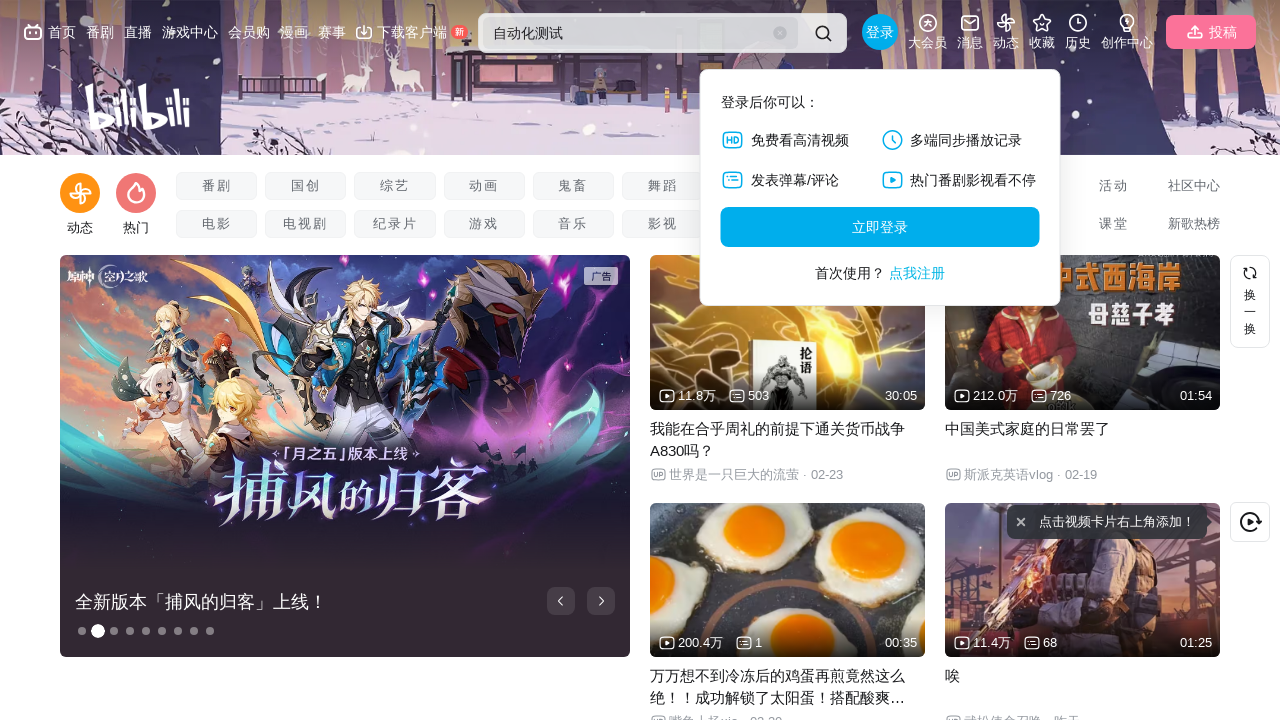

Clicked search button to submit the search query at (823, 33) on .nav-search-btn
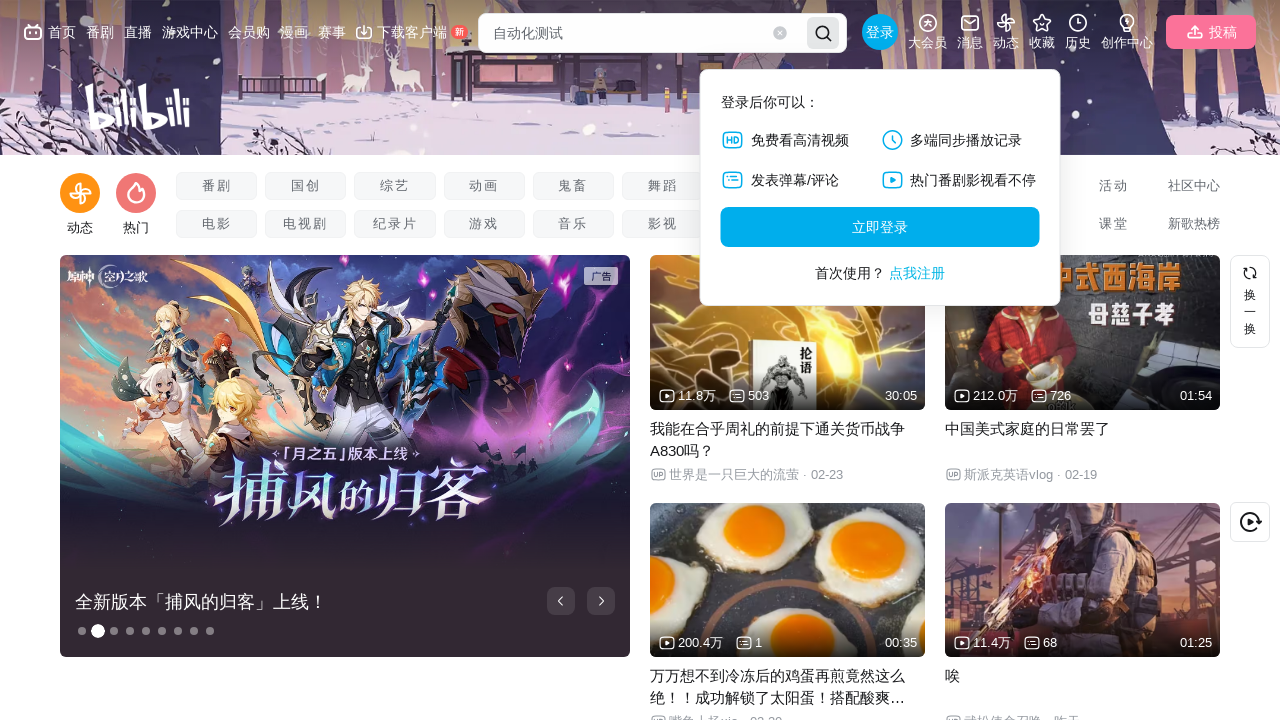

Search results page loaded (networkidle)
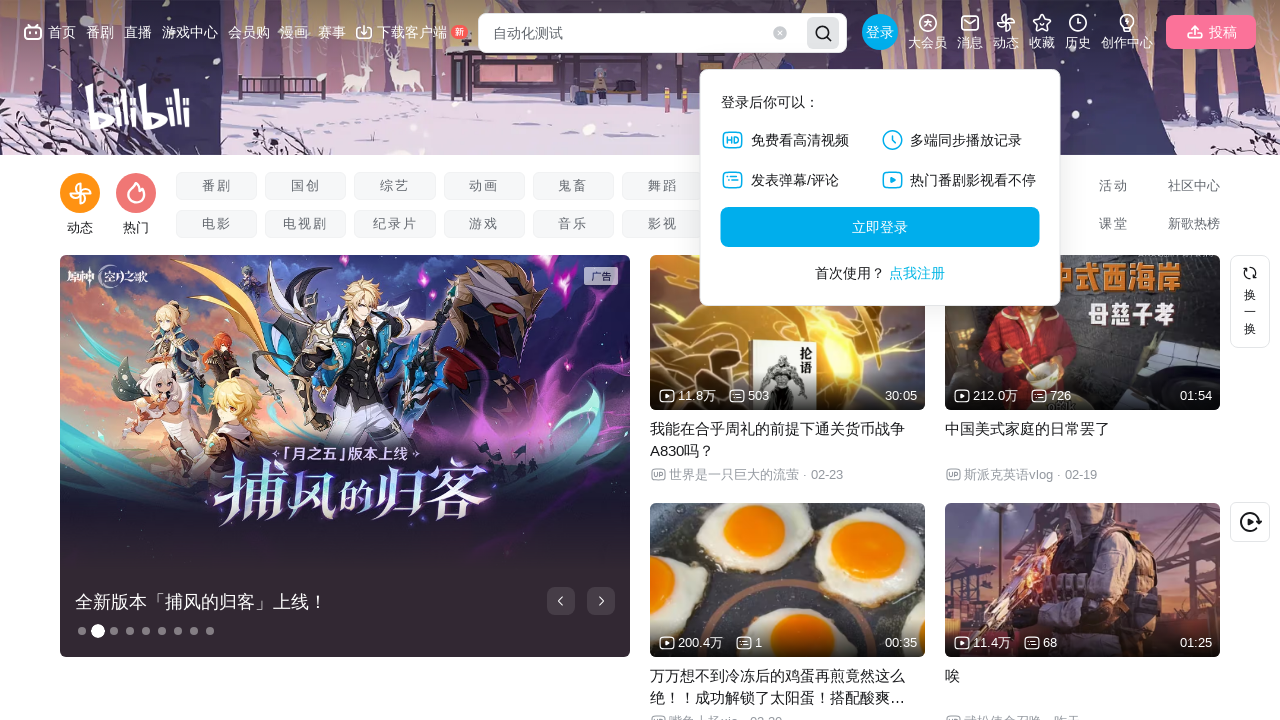

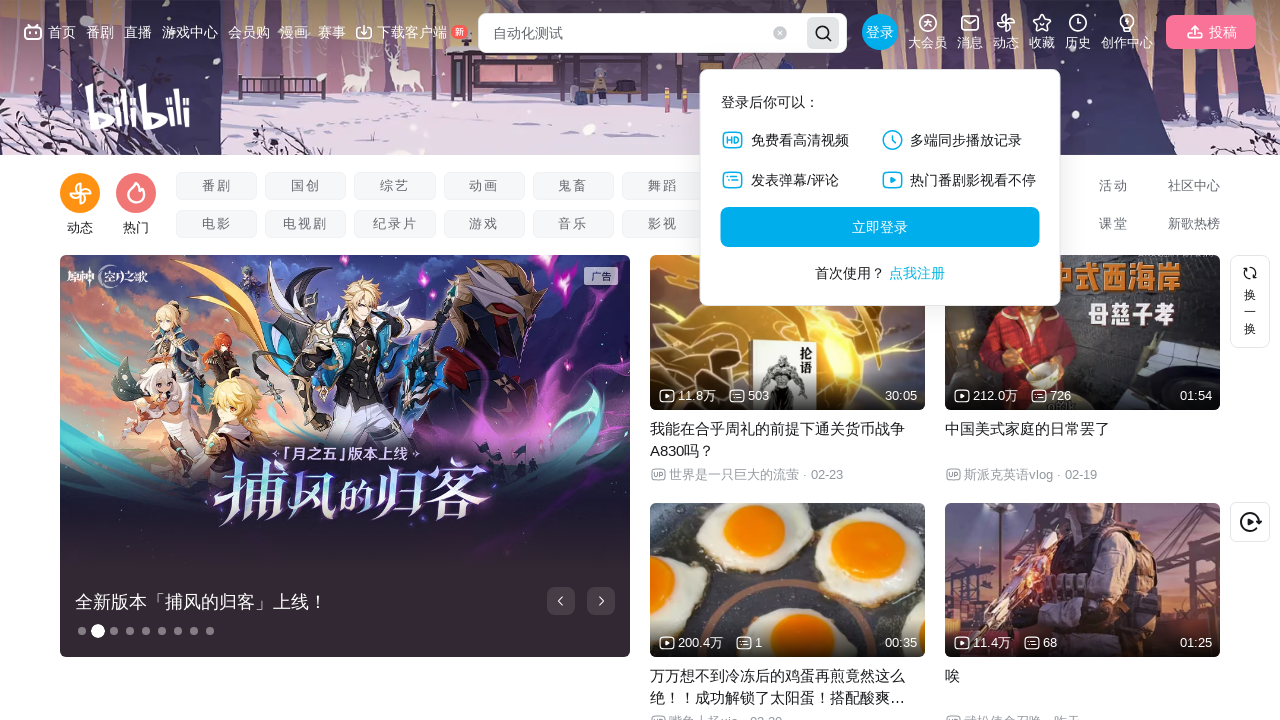